Navigates to an automation practice site, sets window size, and verifies the page title is correct

Starting URL: http://practice.automationtesting.in/

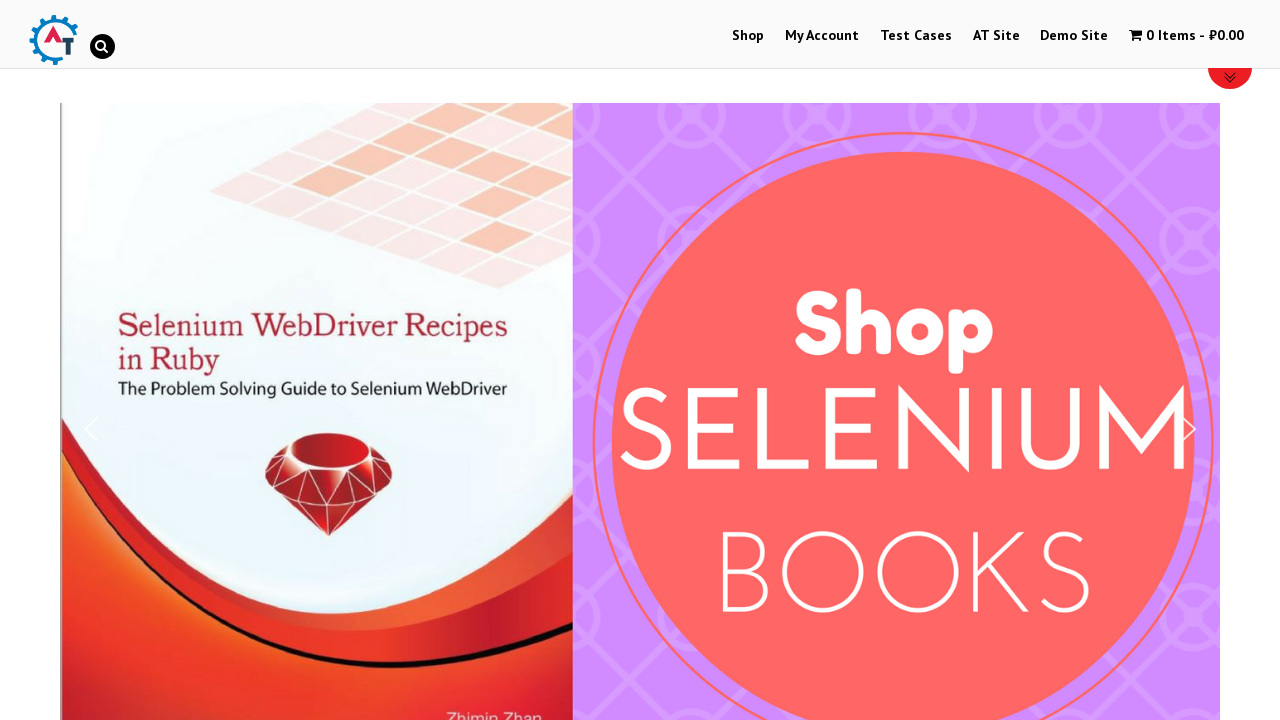

Navigated to automation practice site
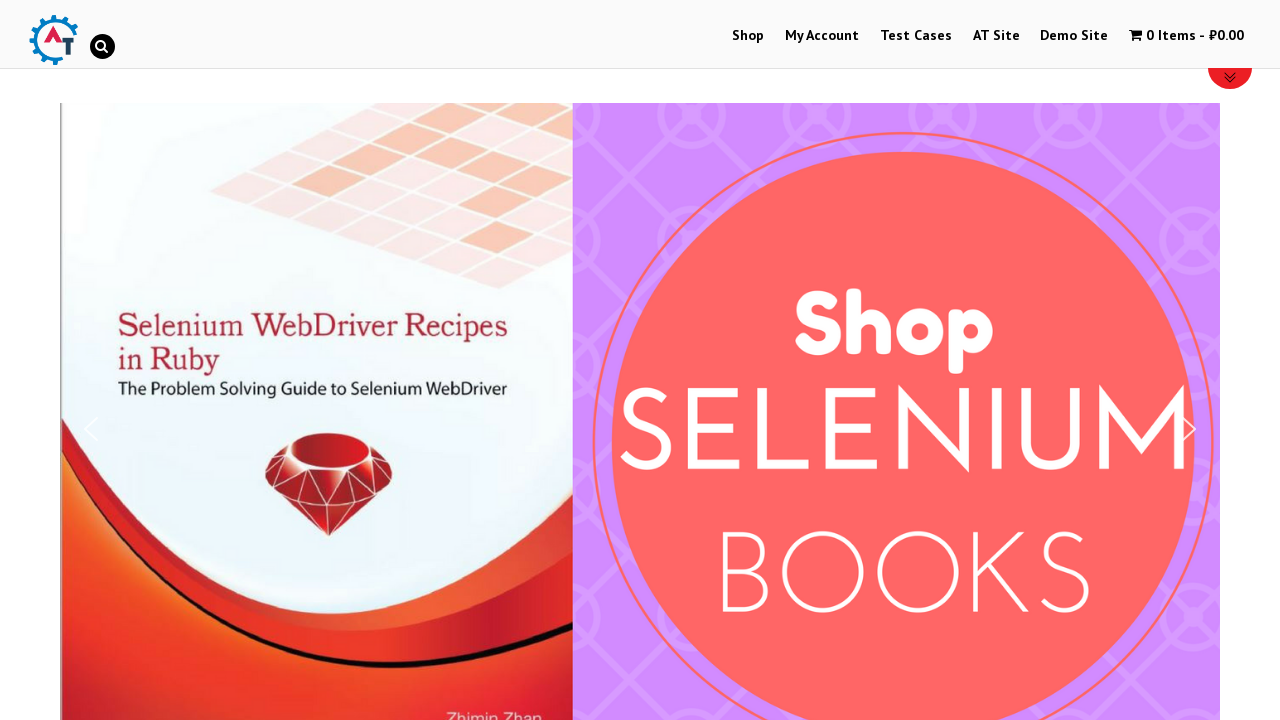

Set viewport size to 1040x1080
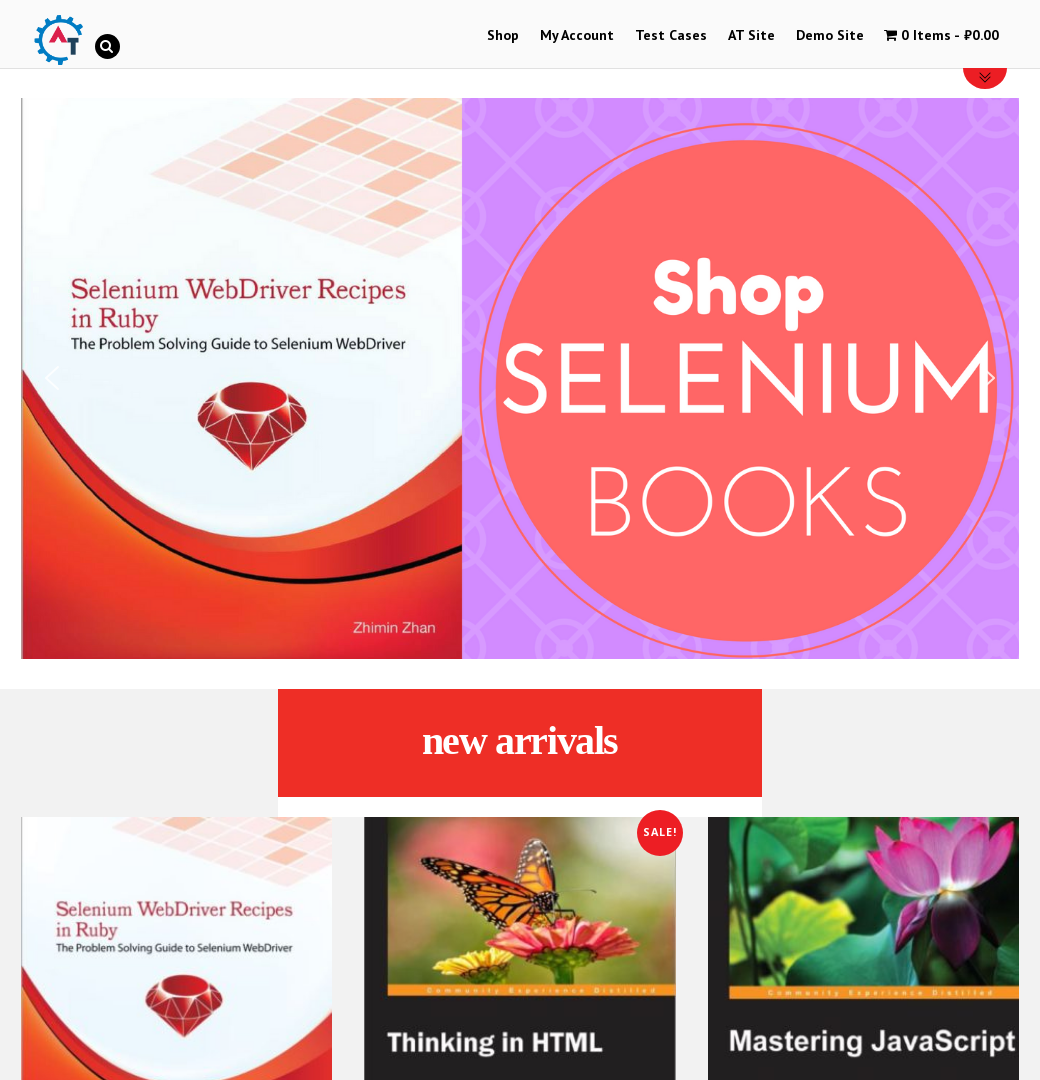

Verified page title is 'Automation Practice Site'
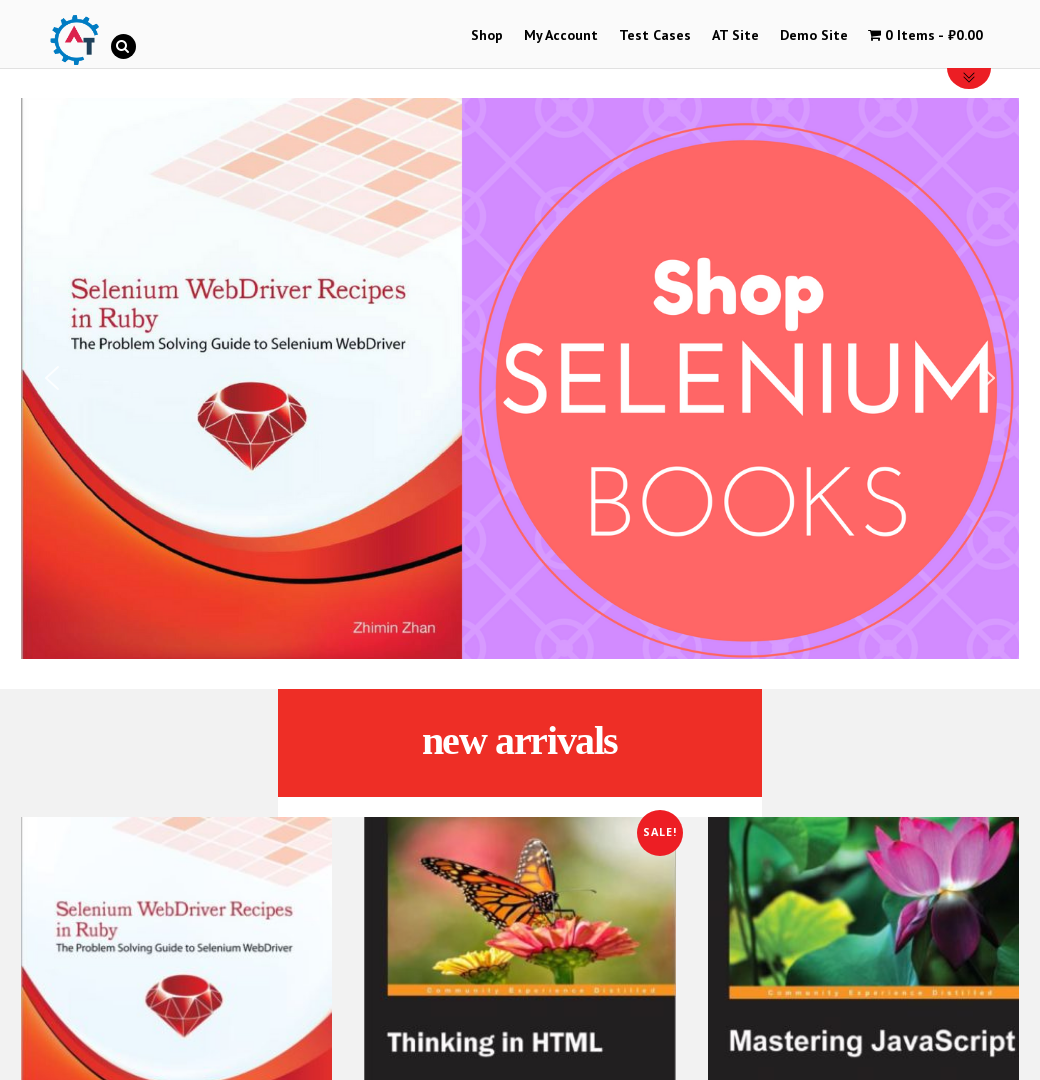

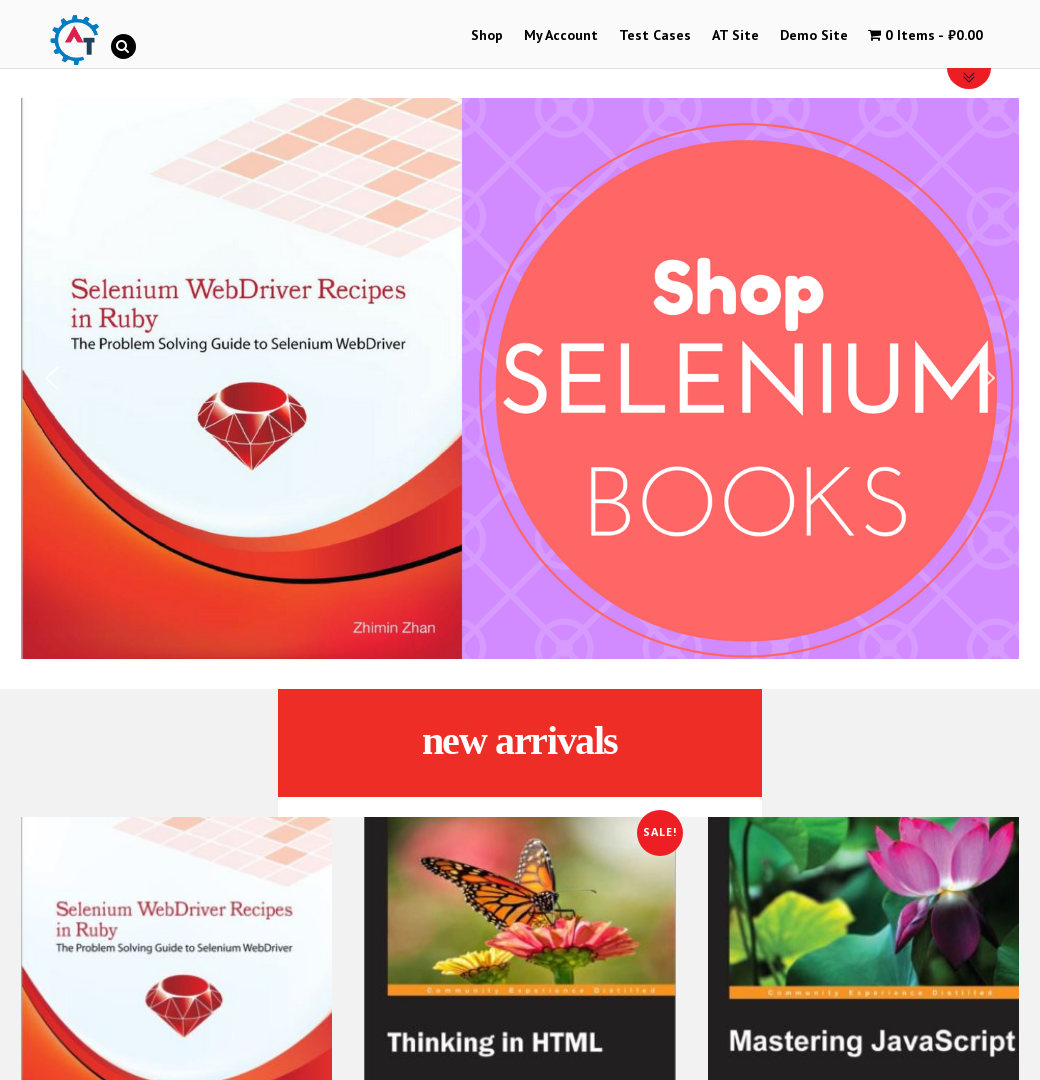